Searches for a specific GitHub repository and verifies that issue #1 exists in the repository's Issues tab.

Starting URL: https://github.com

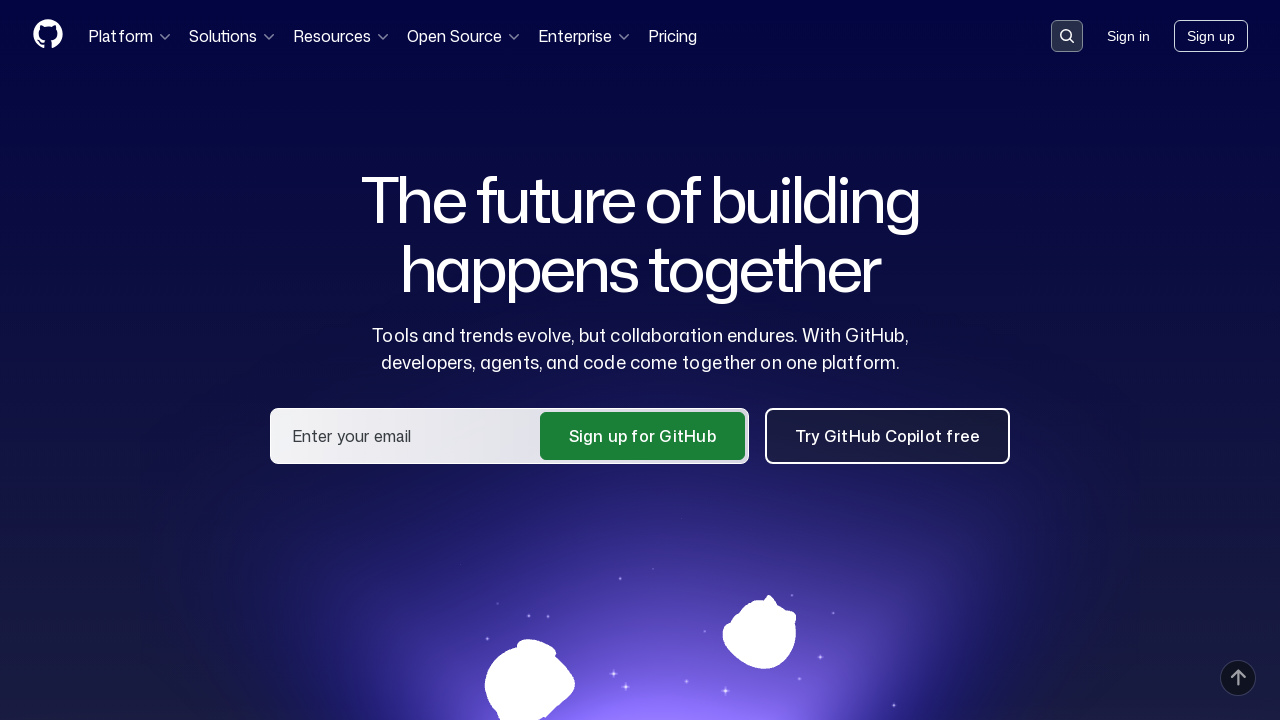

Clicked on the search input container at (1067, 36) on .search-input-container
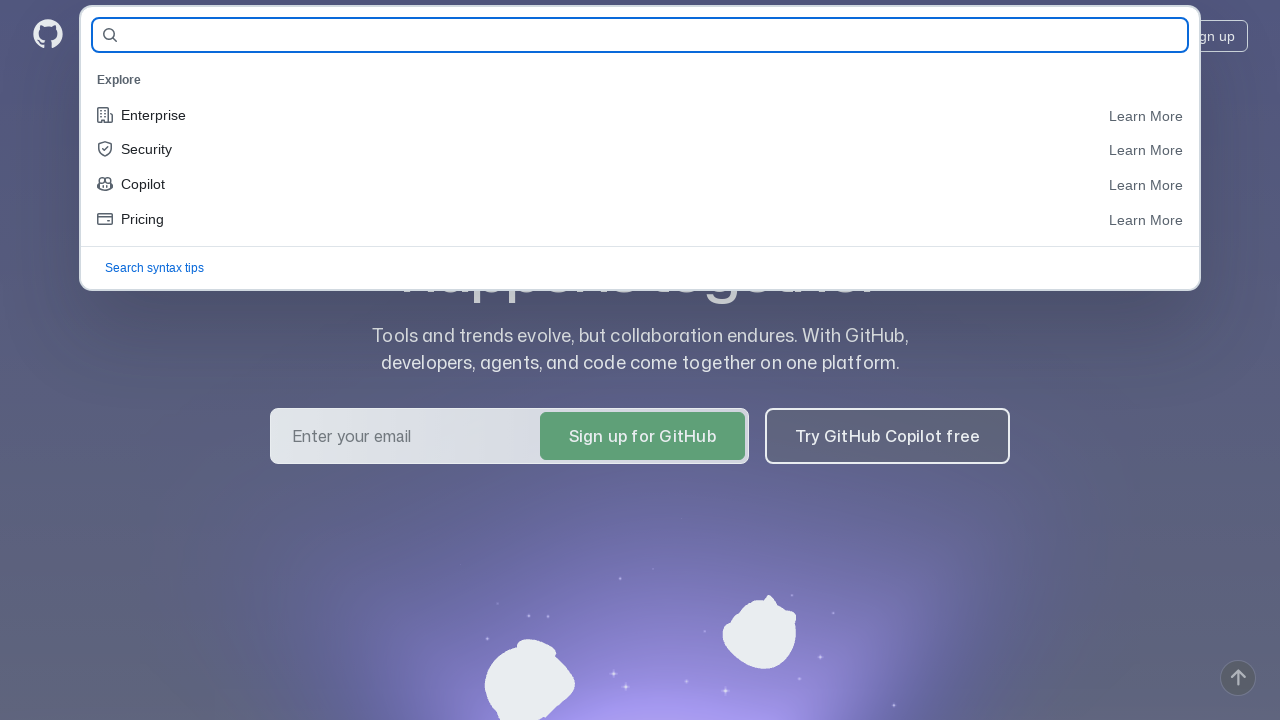

Filled search field with repository name 'Yulia-Malkova/demoqa-21' on #query-builder-test
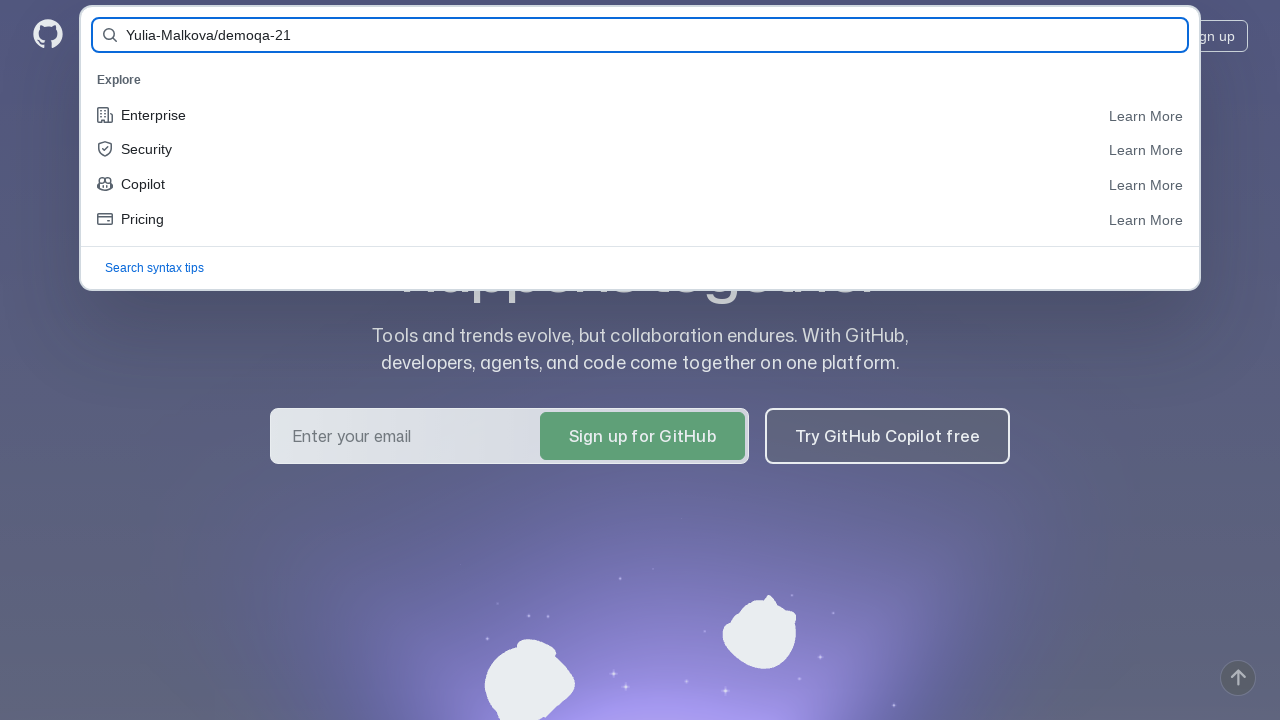

Pressed Enter to search for the repository on #query-builder-test
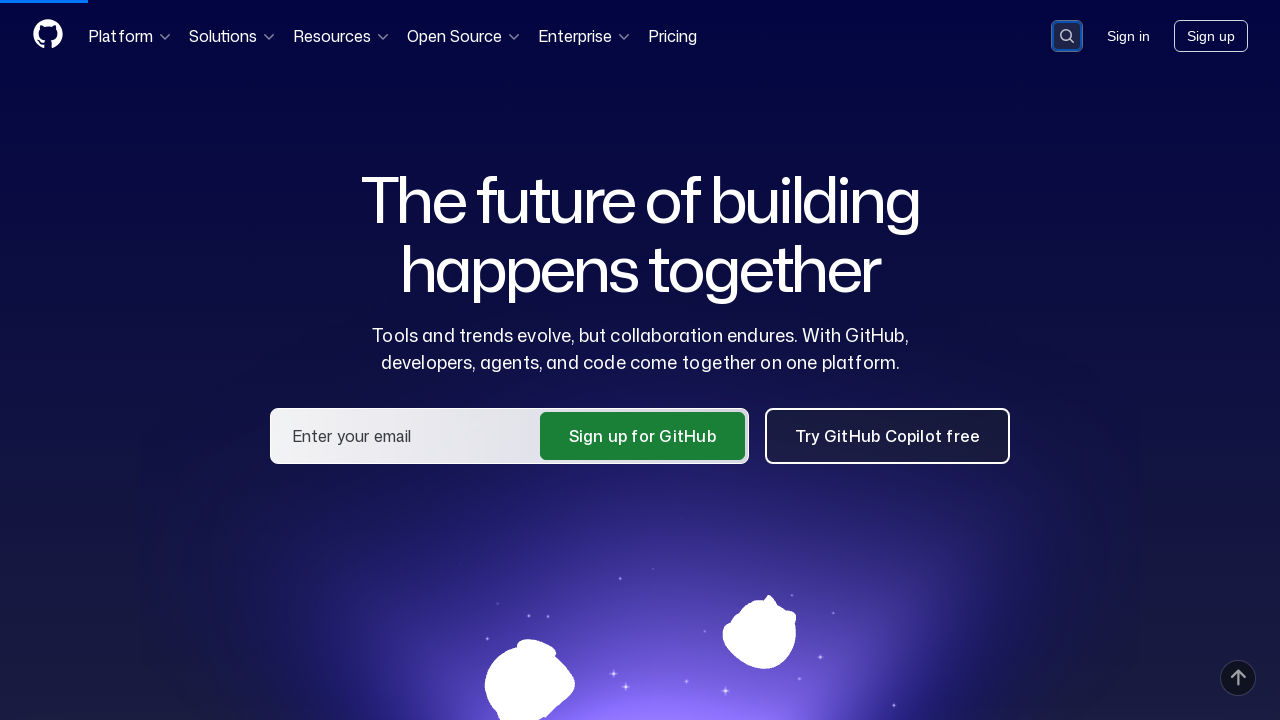

Clicked on the repository link 'Yulia-Malkova/demoqa-21' in search results at (465, 161) on a:has-text('Yulia-Malkova/demoqa-21')
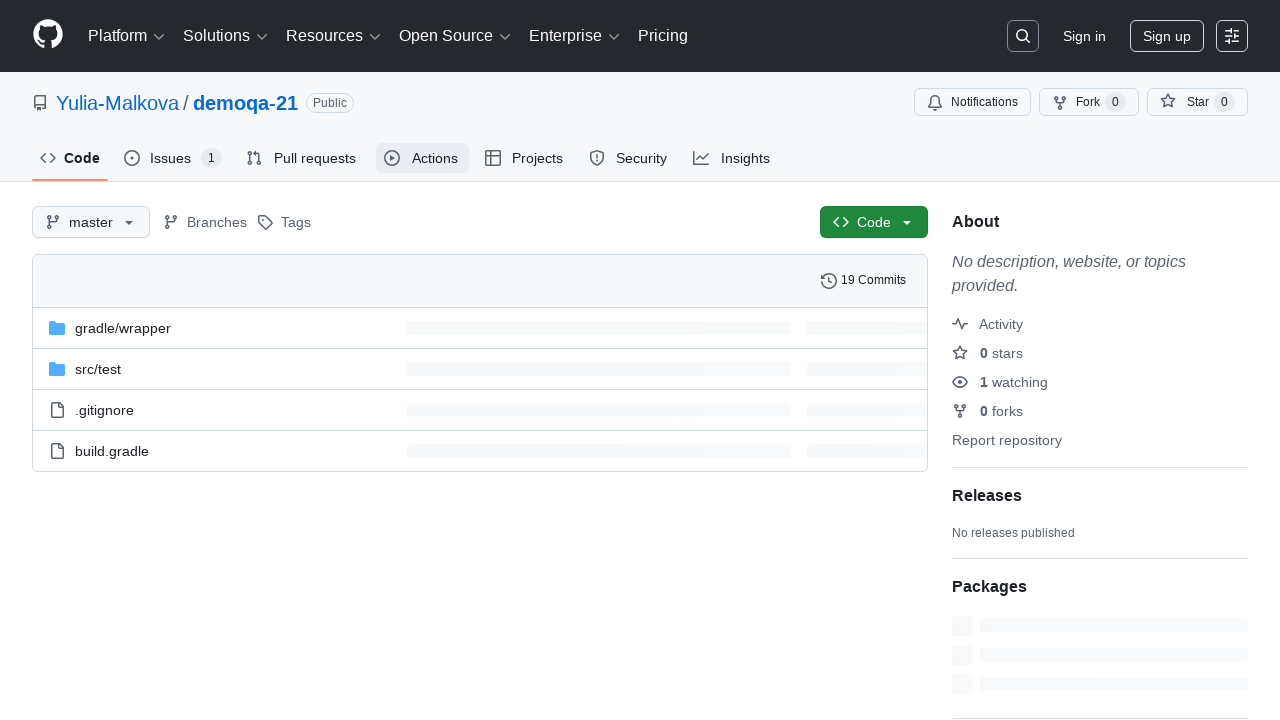

Clicked on the Issues tab at (173, 158) on #issues-tab
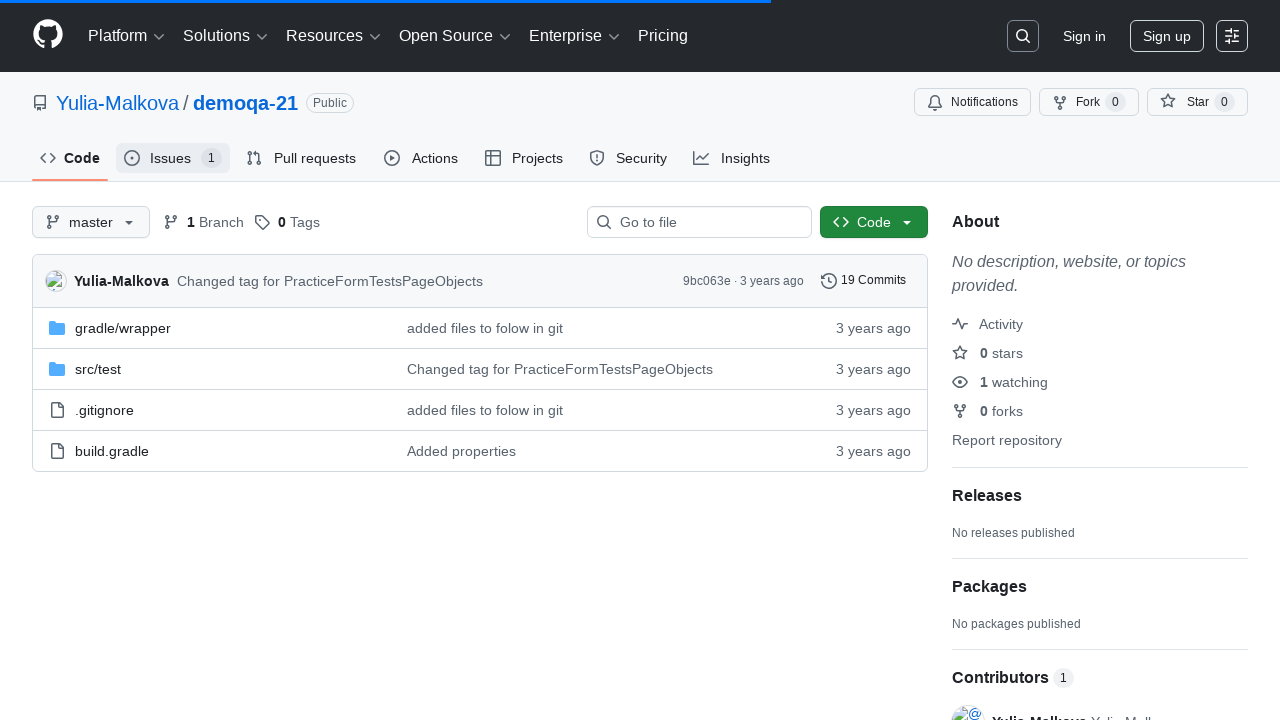

Verified that issue #1 exists in the repository
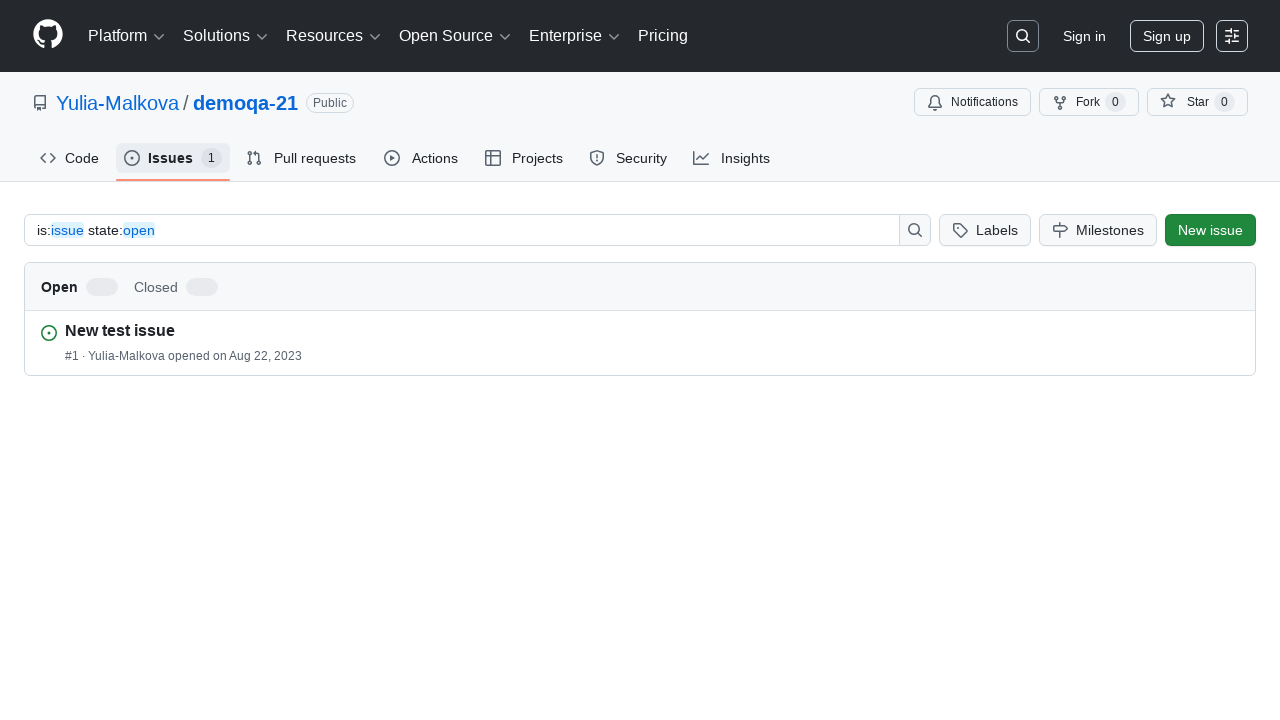

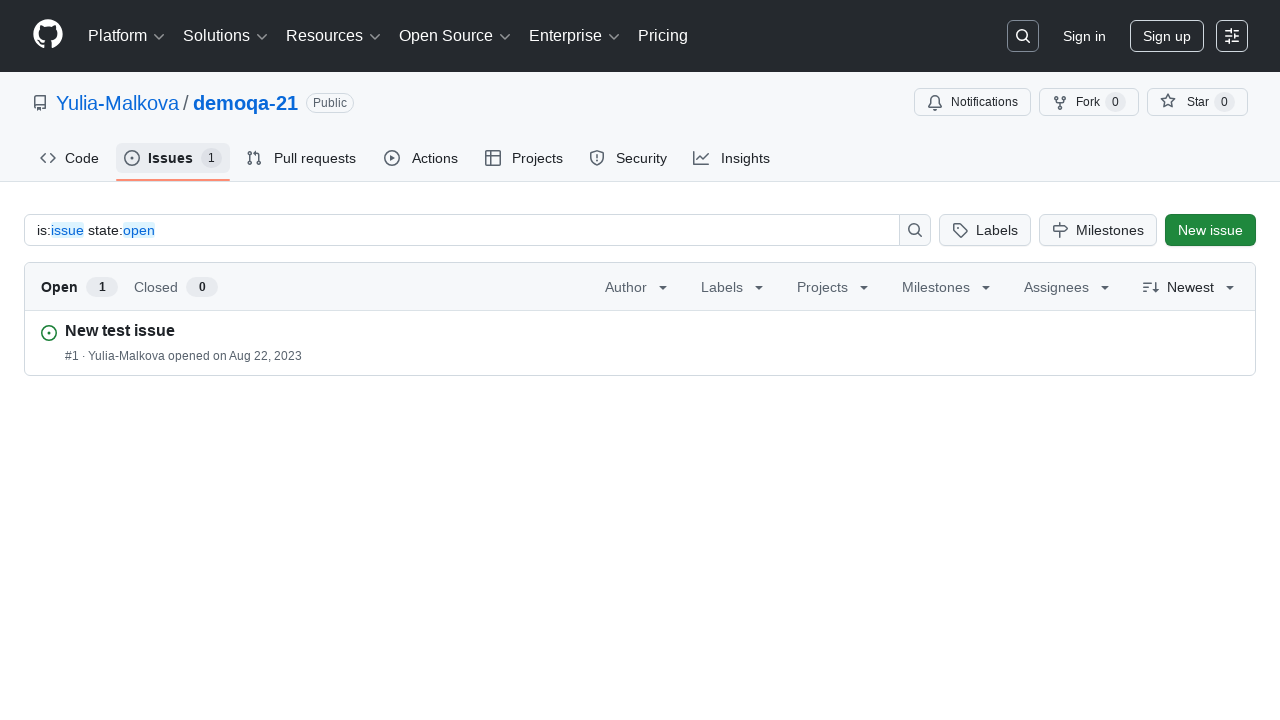